Tests JavaScript confirm dialog handling by switching to an iframe, clicking a button that triggers a confirm alert, accepting the alert, and verifying the result message is displayed.

Starting URL: https://www.w3schools.com/js/tryit.asp?filename=tryjs_confirm

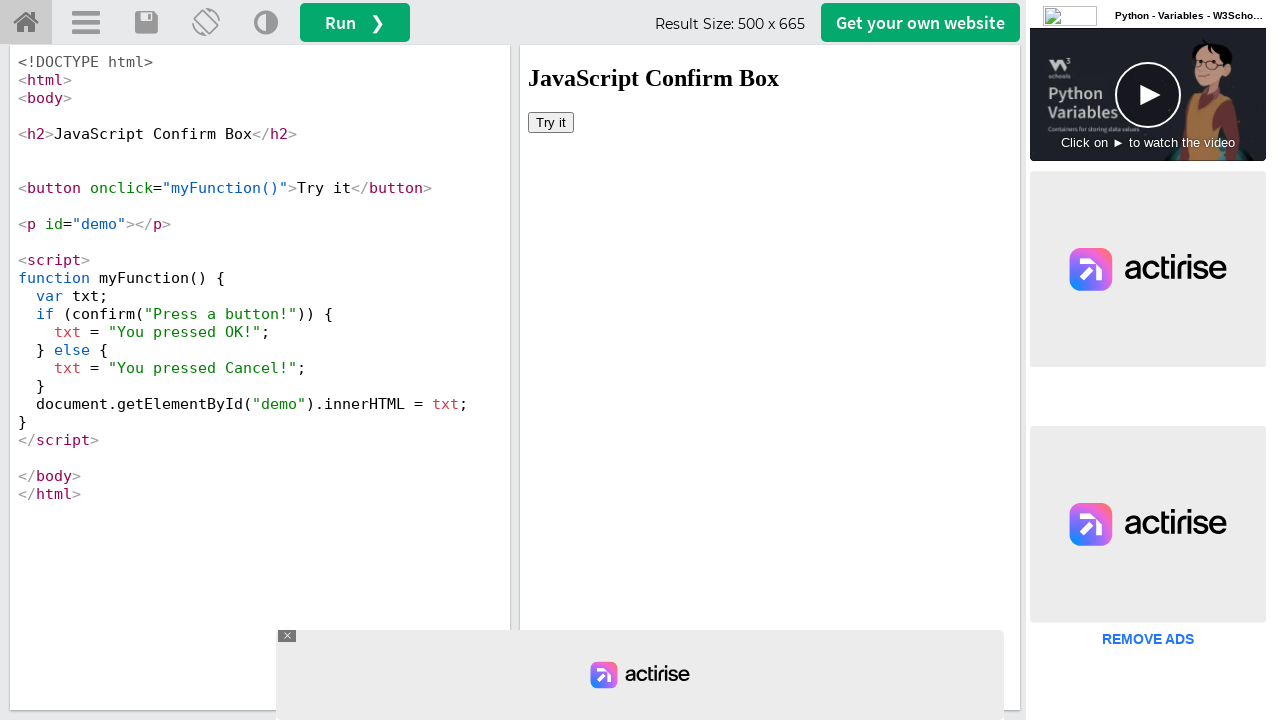

Waited for page to load (2 seconds timeout)
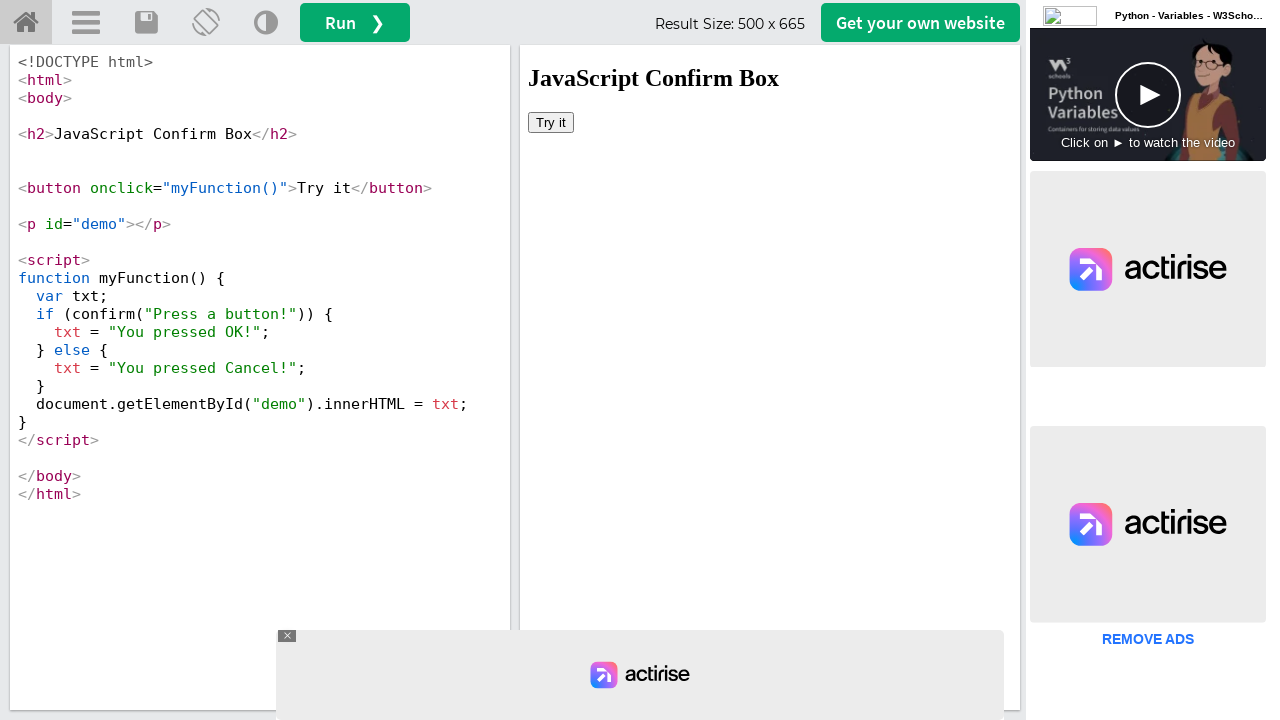

Located iframe with selector #iframeResult
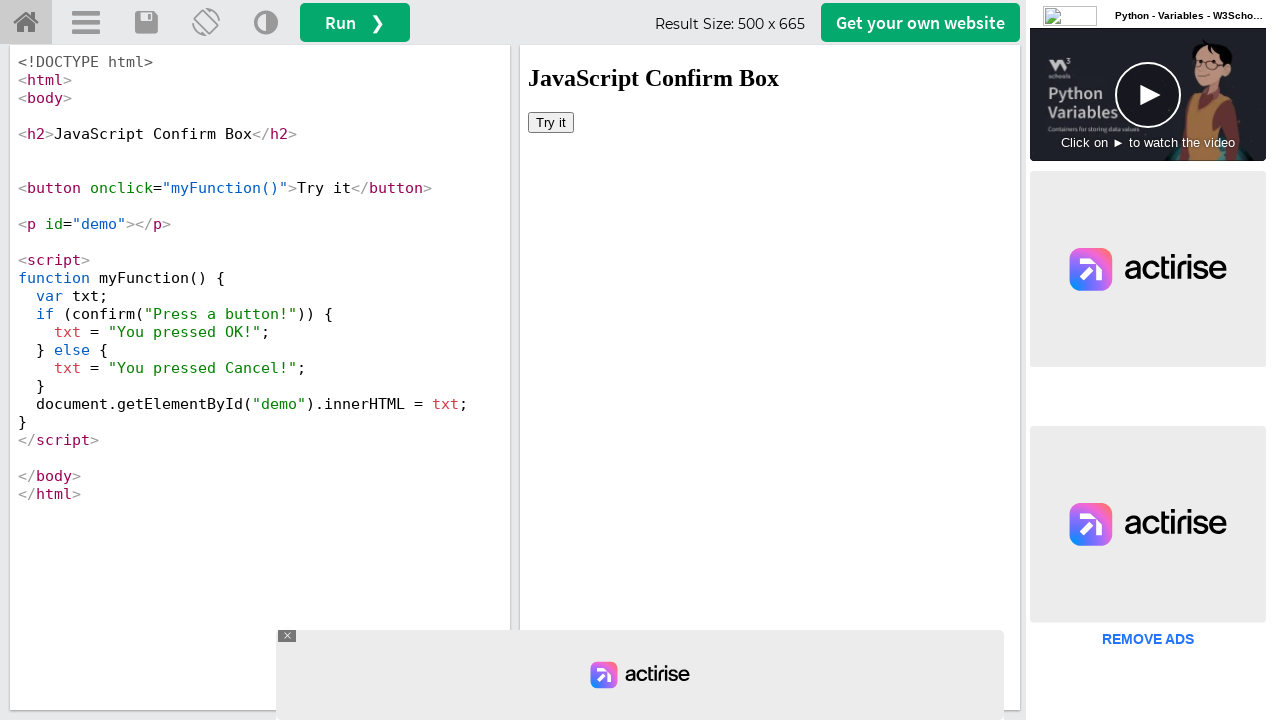

Set up dialog handler to accept confirm dialogs
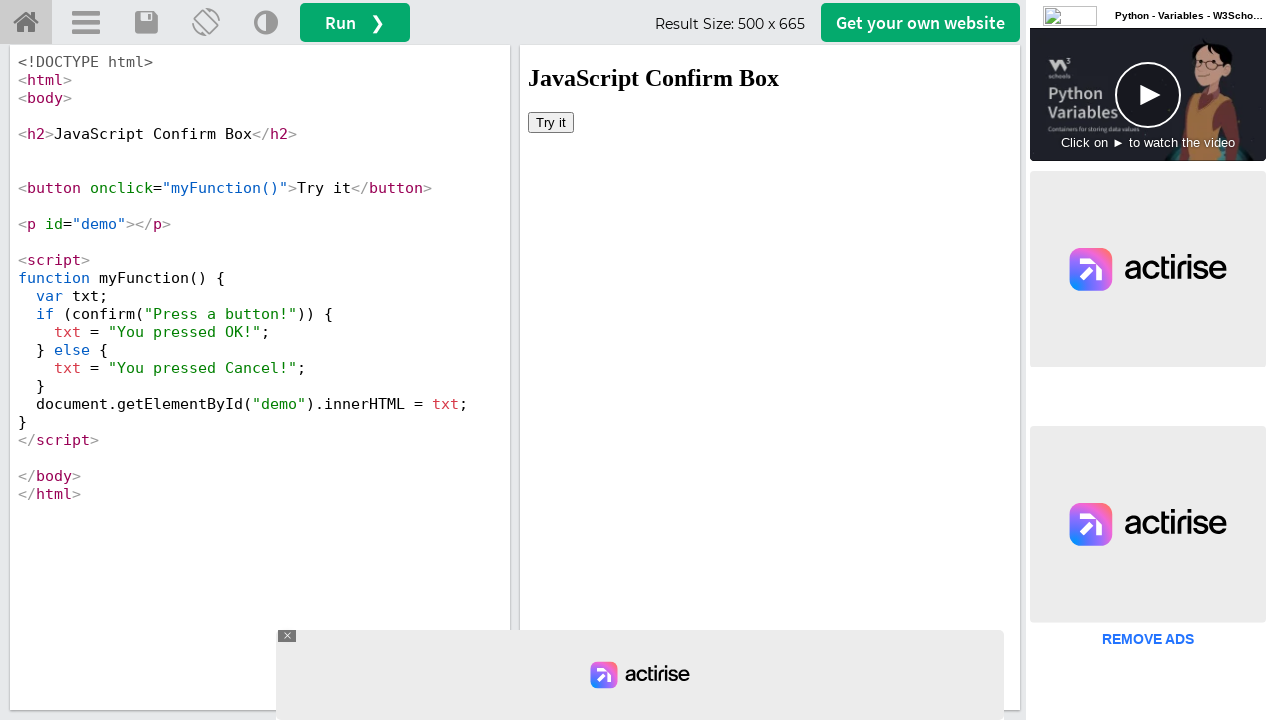

Clicked 'Try it' button to trigger confirm dialog at (551, 122) on #iframeResult >> internal:control=enter-frame >> xpath=//button[text()='Try it']
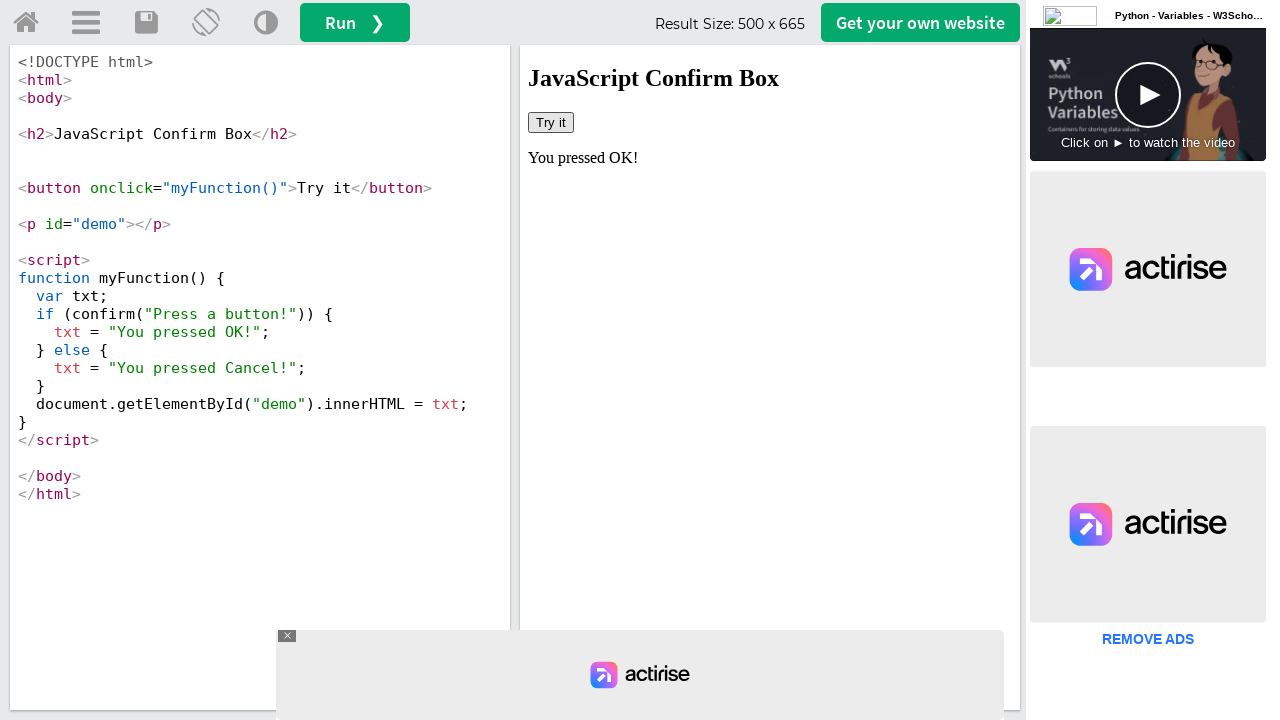

Waited for result message to appear in #demo element
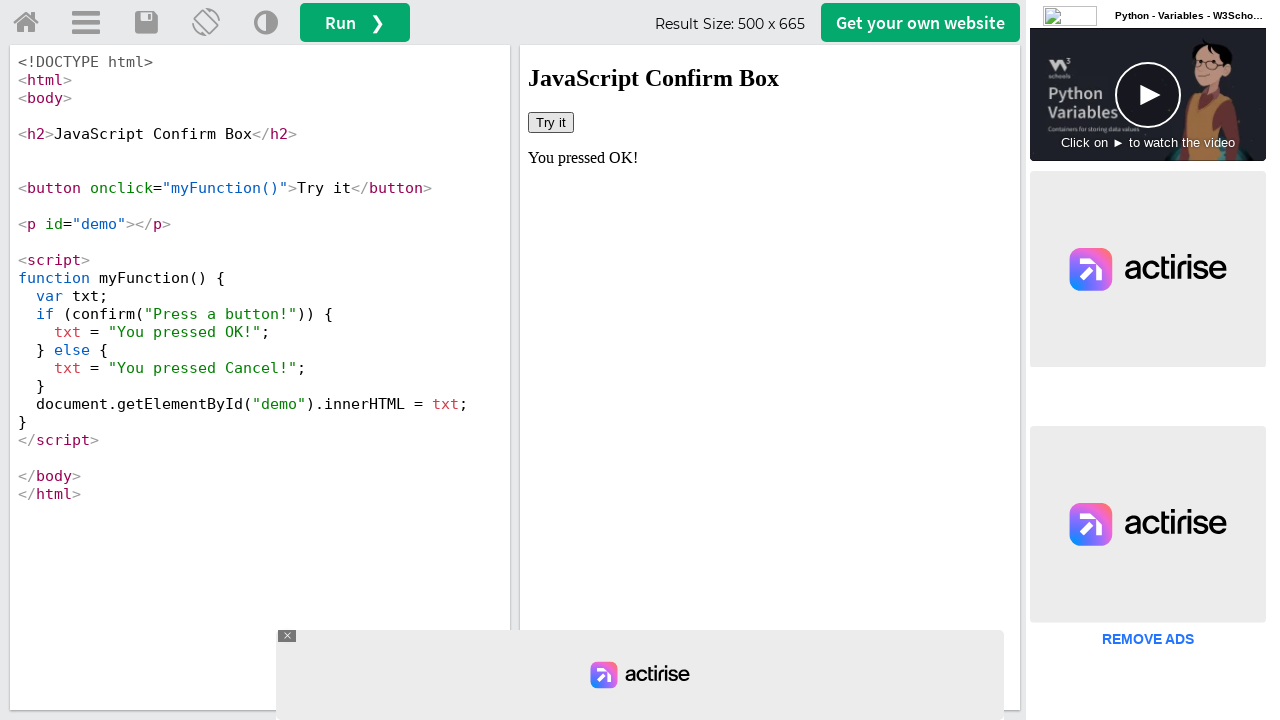

Retrieved result text: You pressed OK!
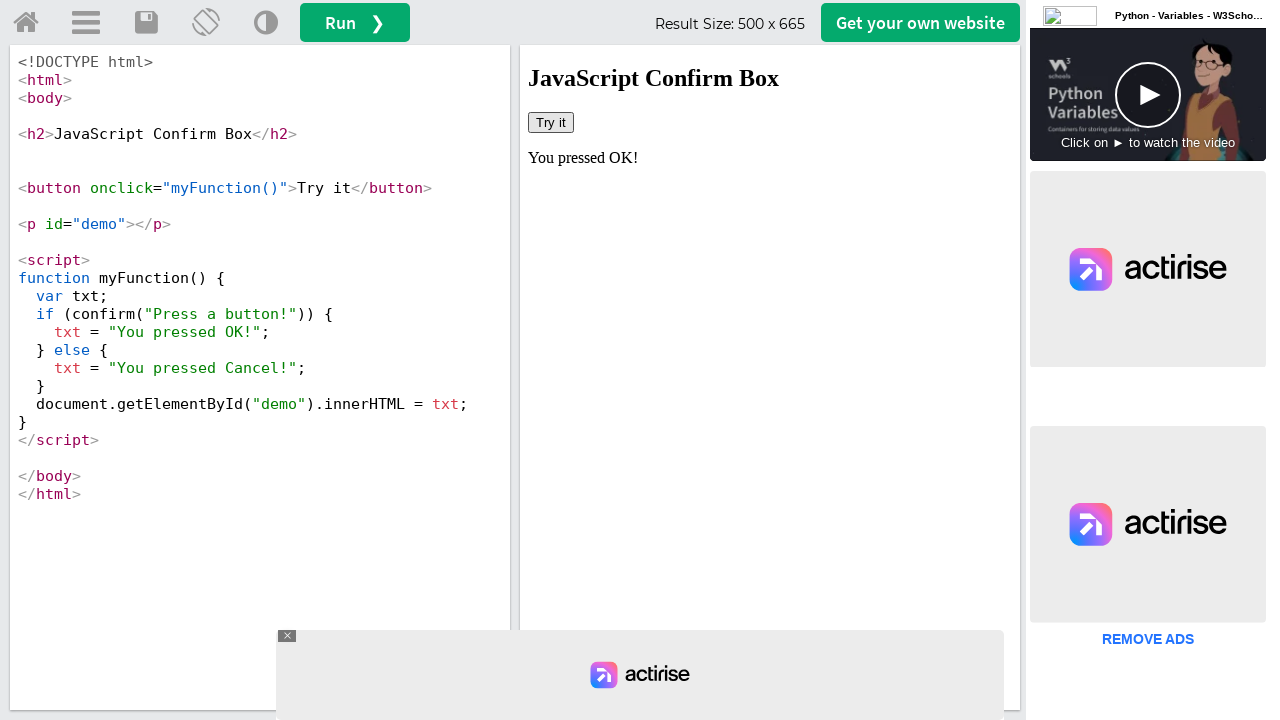

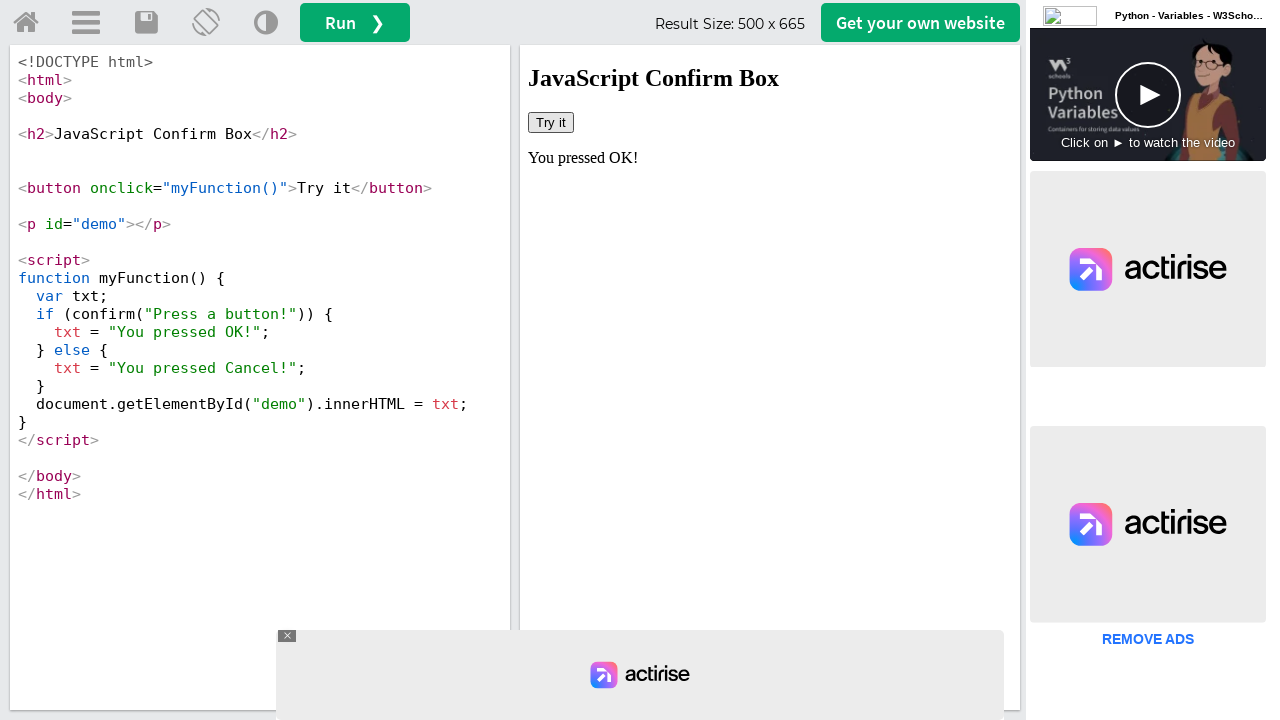